Tests right-click context menu by right-clicking a button, hovering over Quit option, clicking it, and accepting the alert

Starting URL: http://swisnl.github.io/jQuery-contextMenu/demo.html

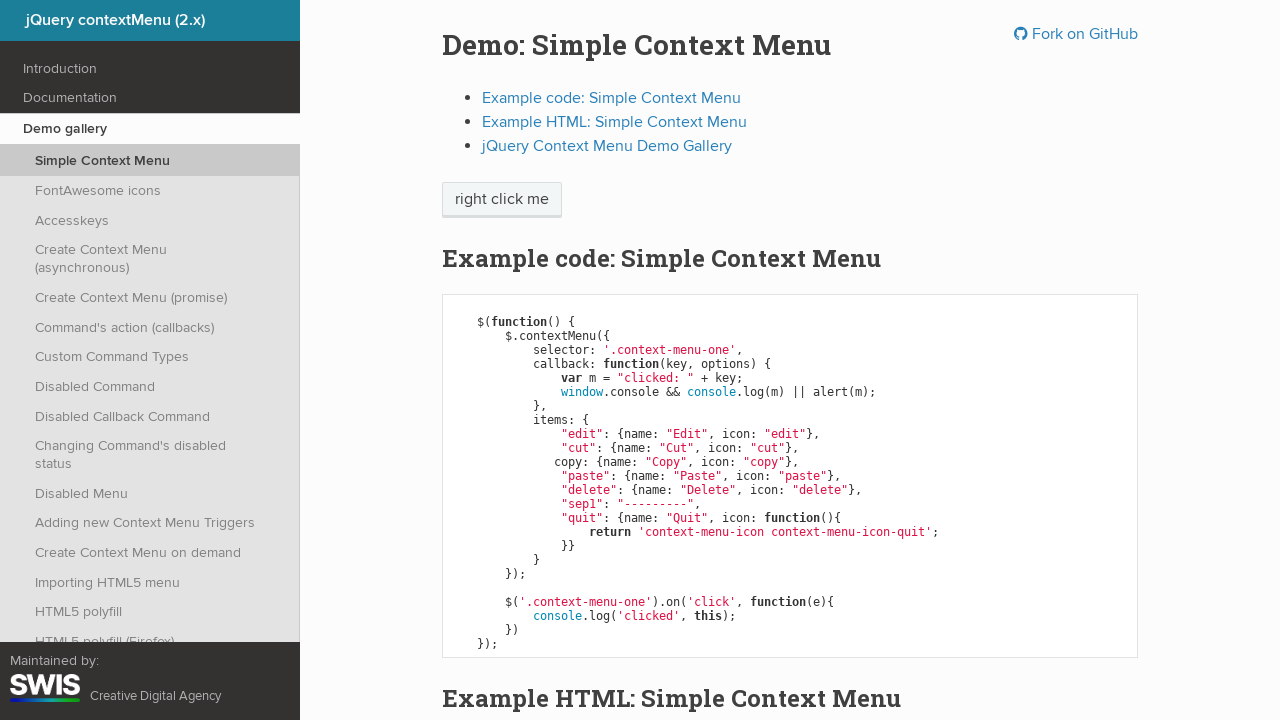

Right-clicked on 'right click me' button to open context menu at (502, 200) on //span[text()='right click me']
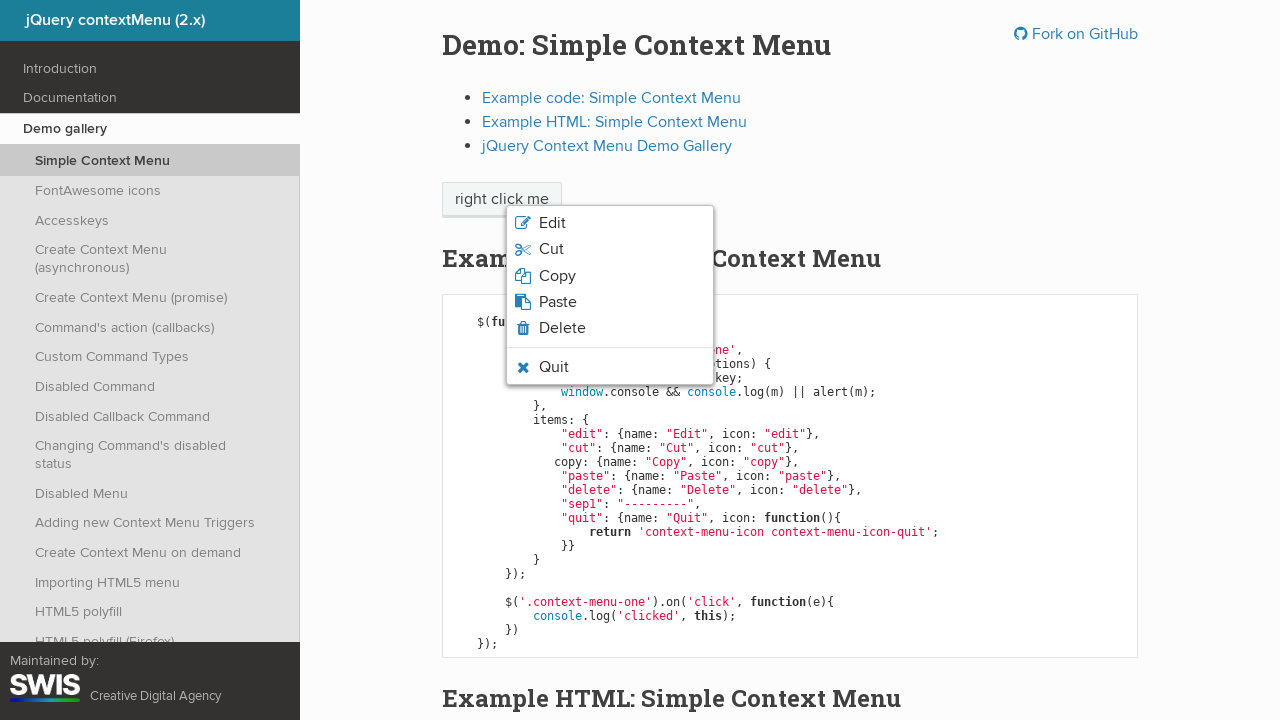

Hovered over 'Quit' option in context menu at (554, 367) on xpath=//span[text()='Quit']
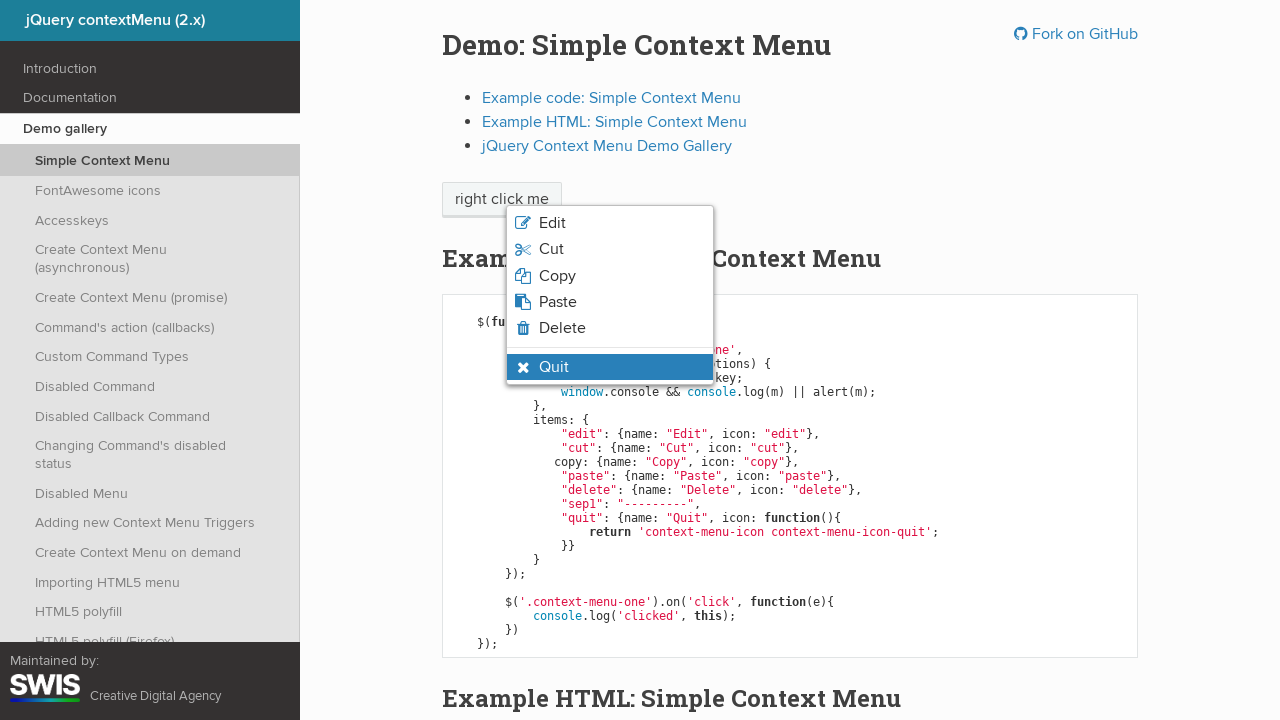

Clicked on 'Quit' option from context menu at (554, 367) on xpath=//li[contains(@class, 'context-menu-visible') and contains(@class, 'contex
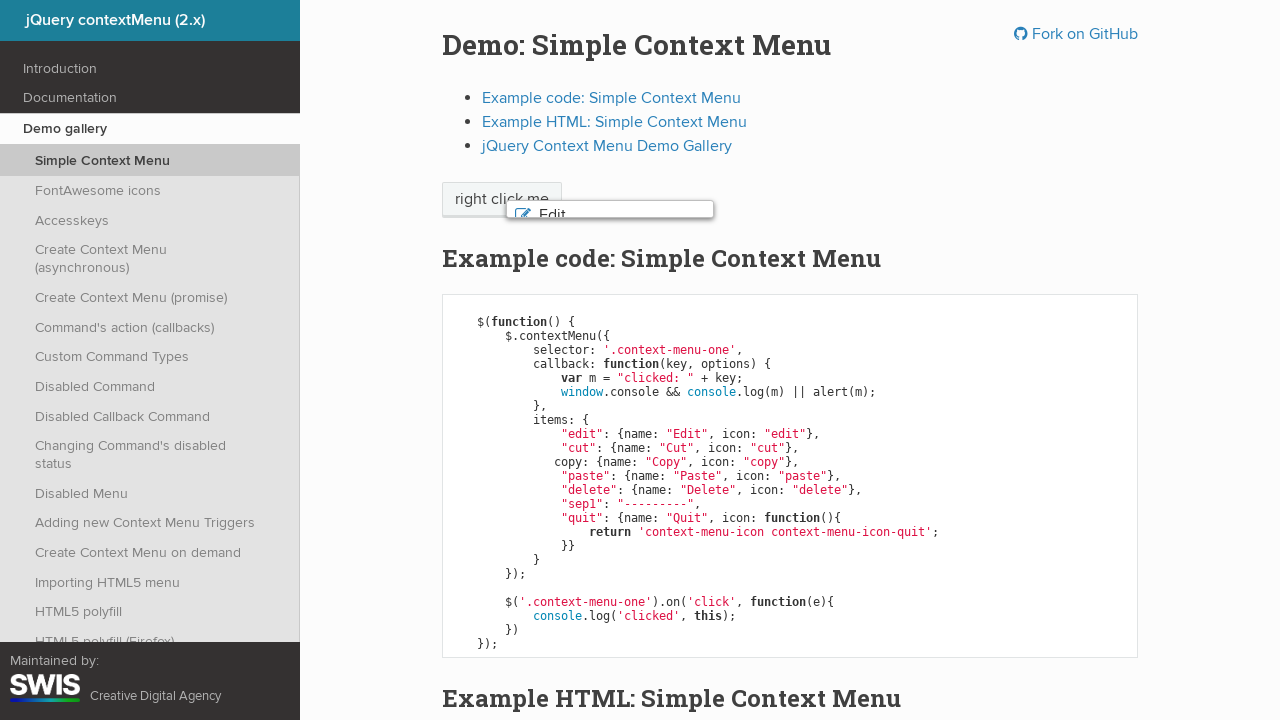

Set up dialog handler to accept alert
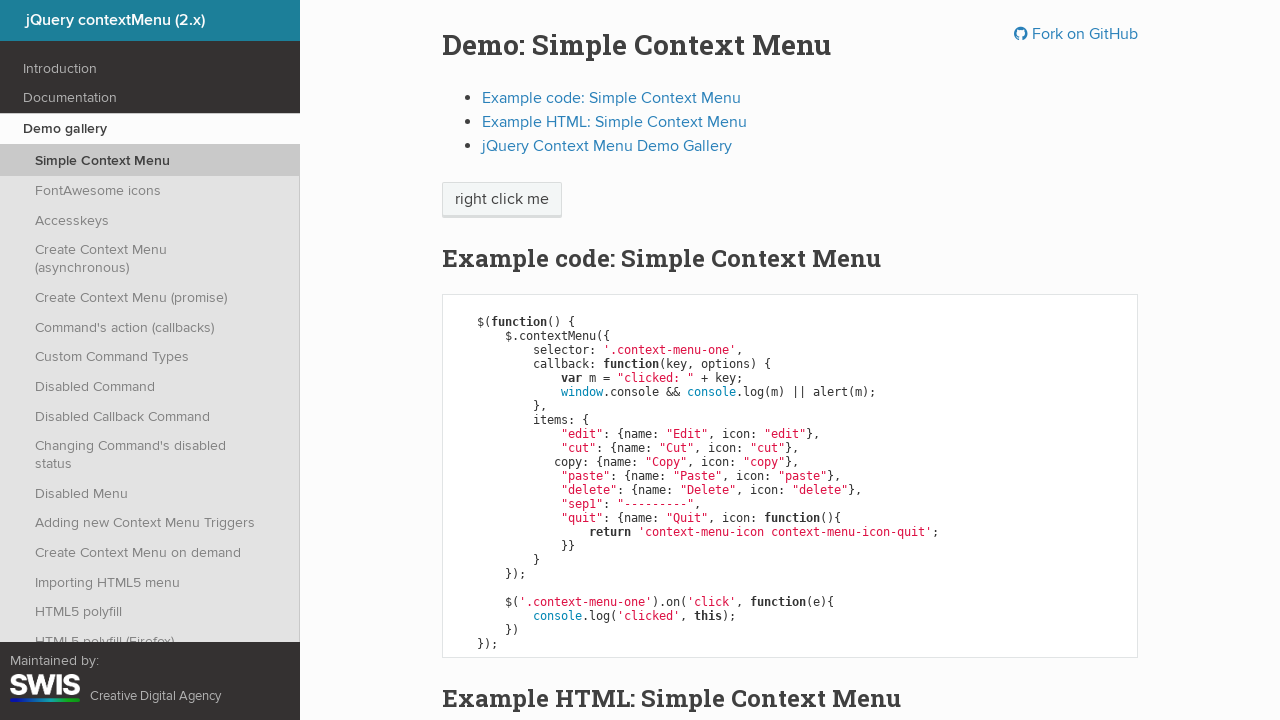

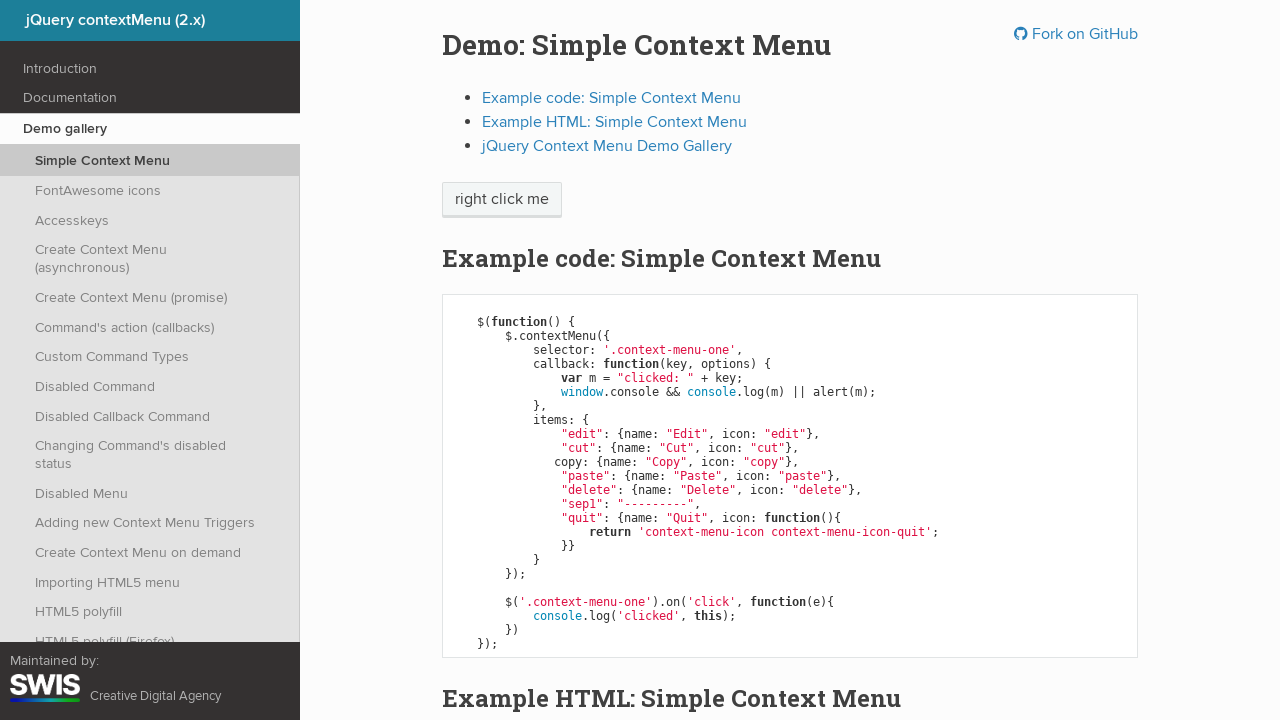